Tests triangle classification with sides 5, 15, 5 which should result in "Not a Triangle" error

Starting URL: https://testpages.eviltester.com/styled/apps/triangle/triangle001.html

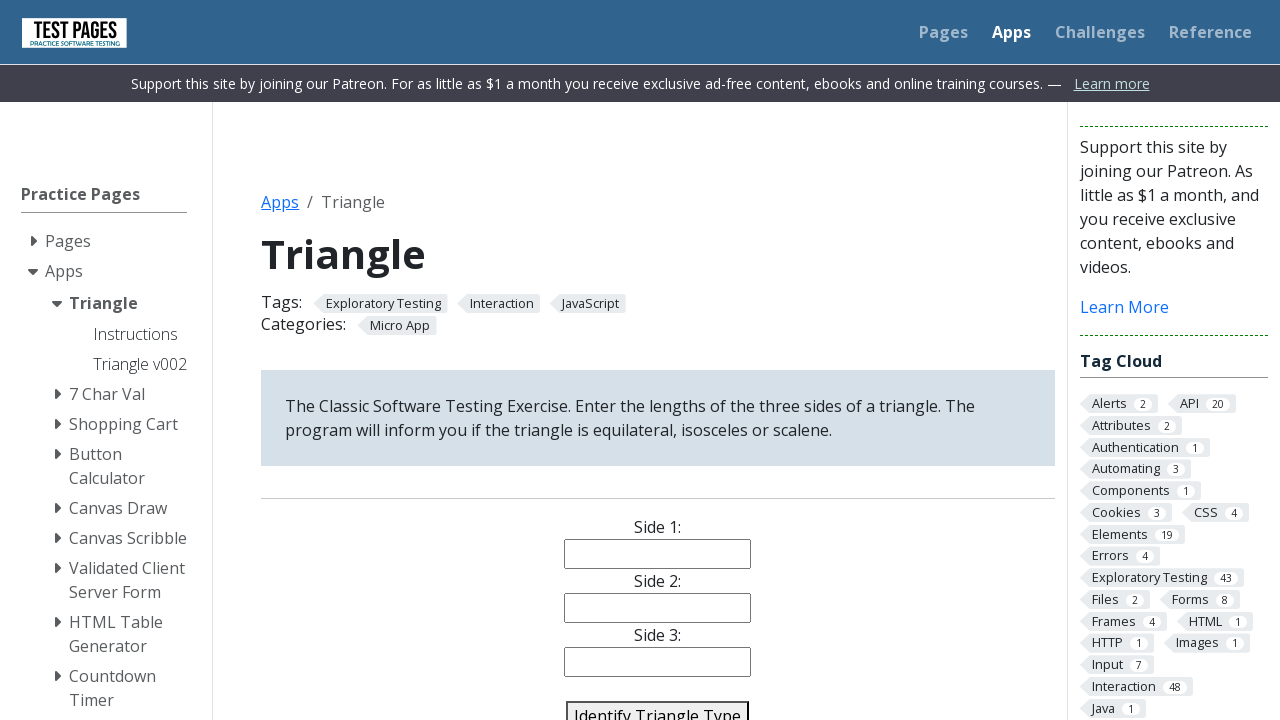

Filled side1 input with value '5' on input[name='side1']
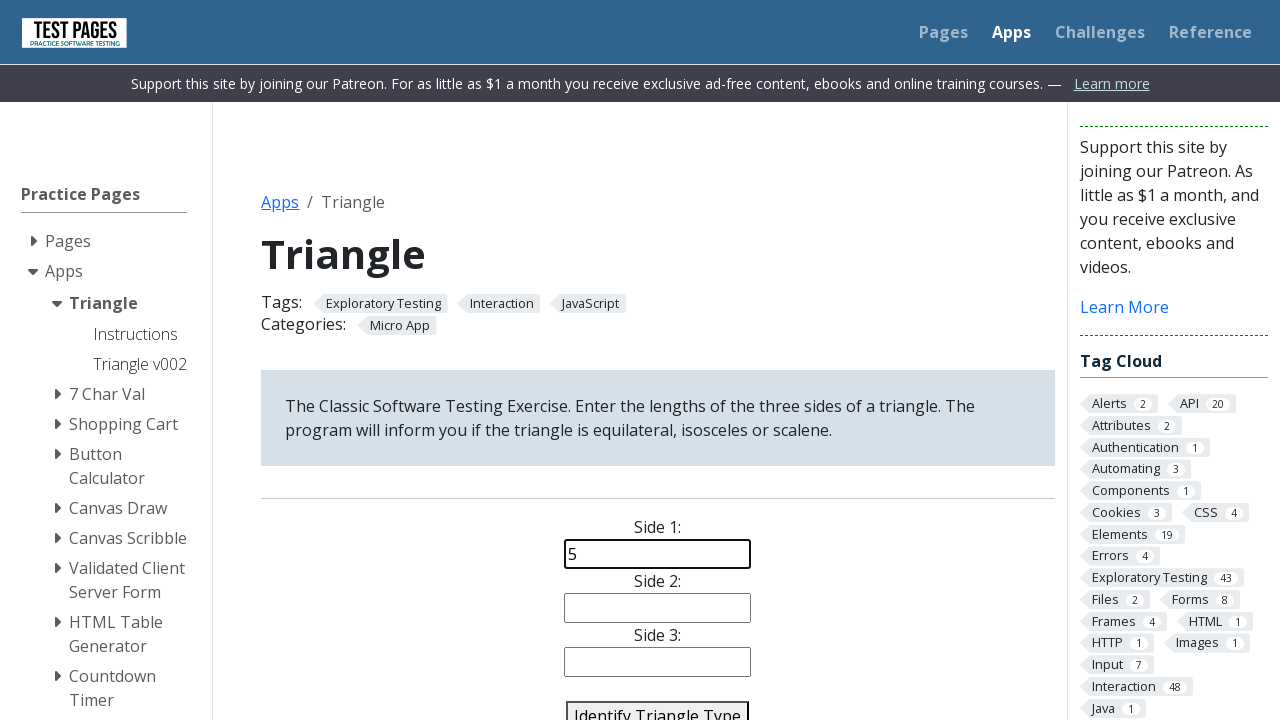

Filled side2 input with value '15' on input[name='side2']
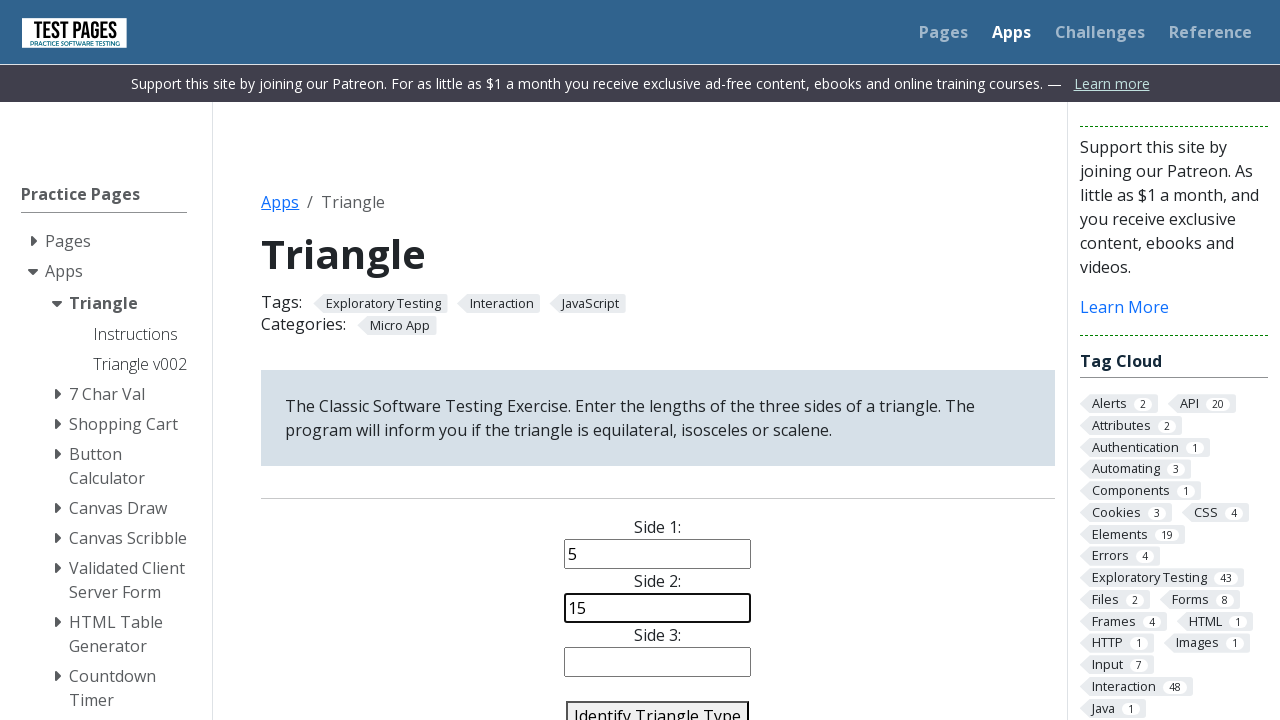

Filled side3 input with value '5' on input[name='side3']
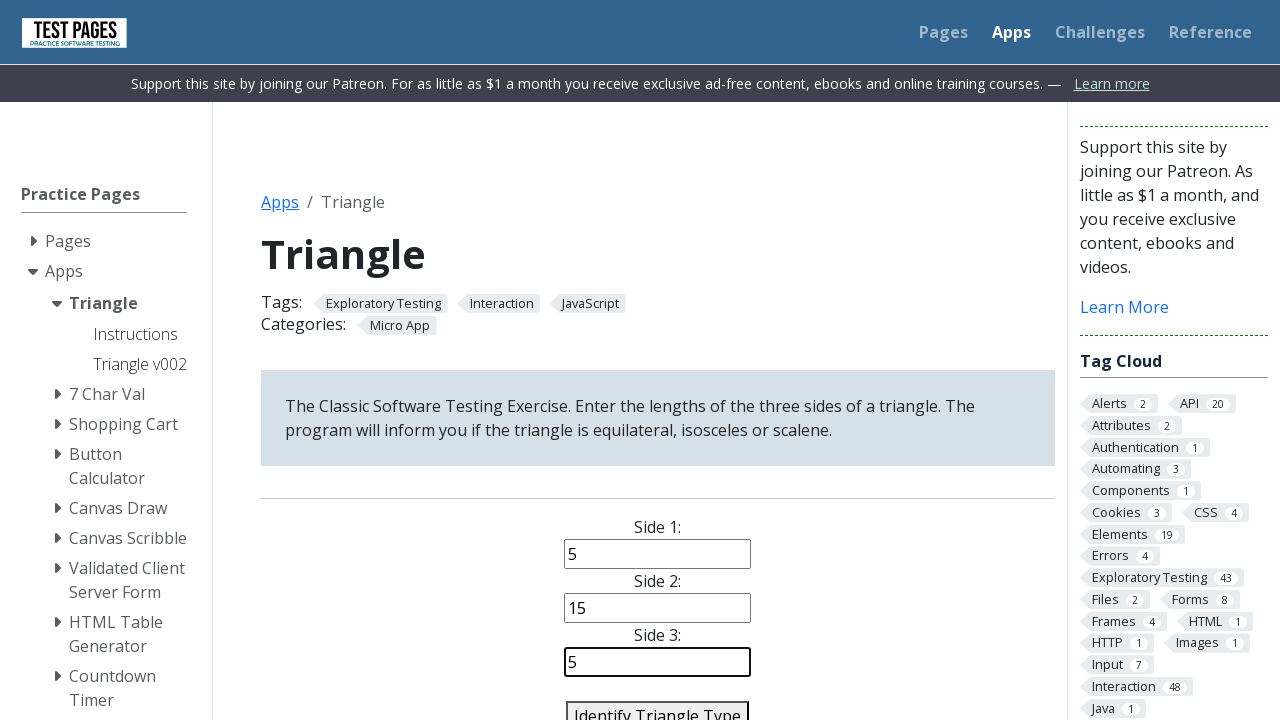

Clicked identify triangle button at (658, 705) on #identify-triangle-action
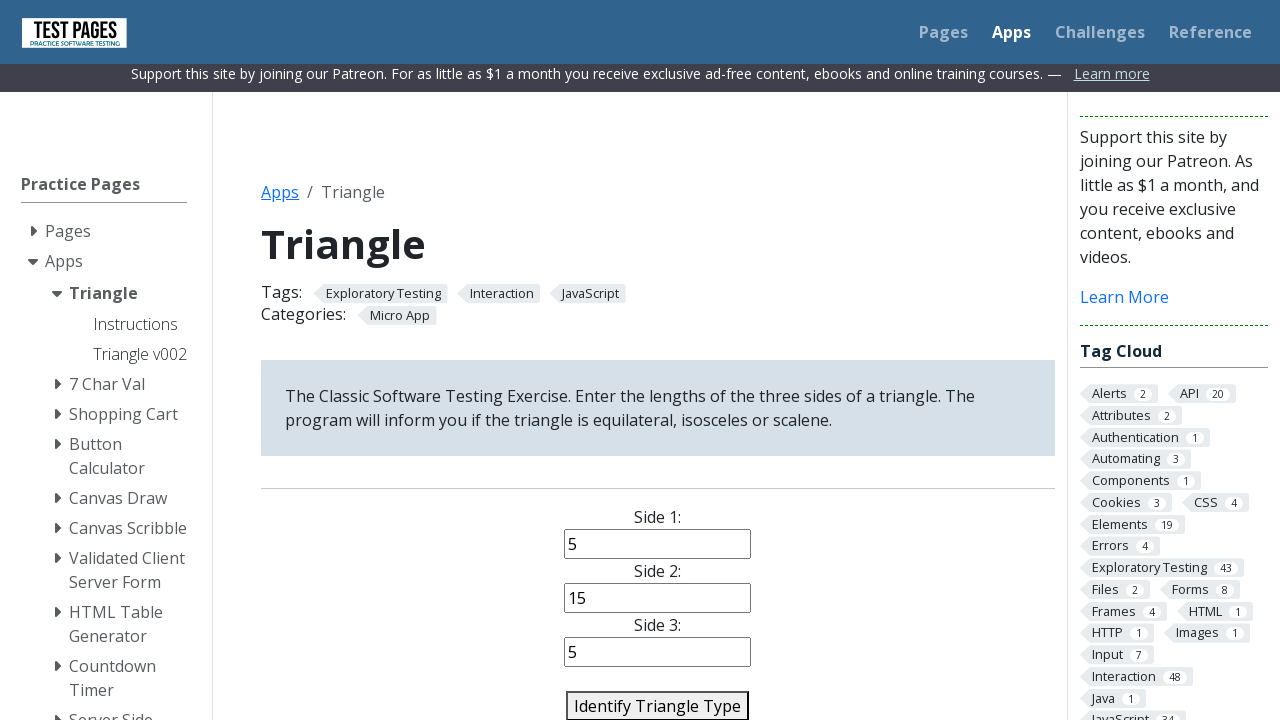

Triangle classification result loaded
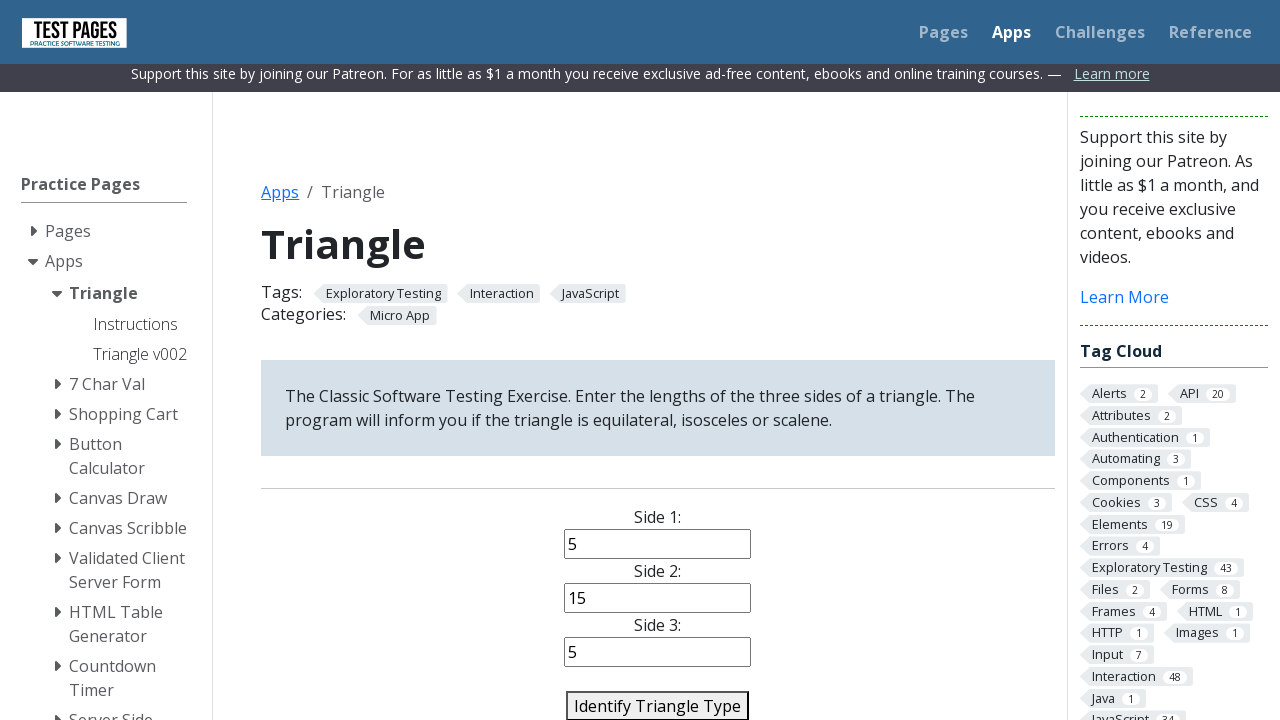

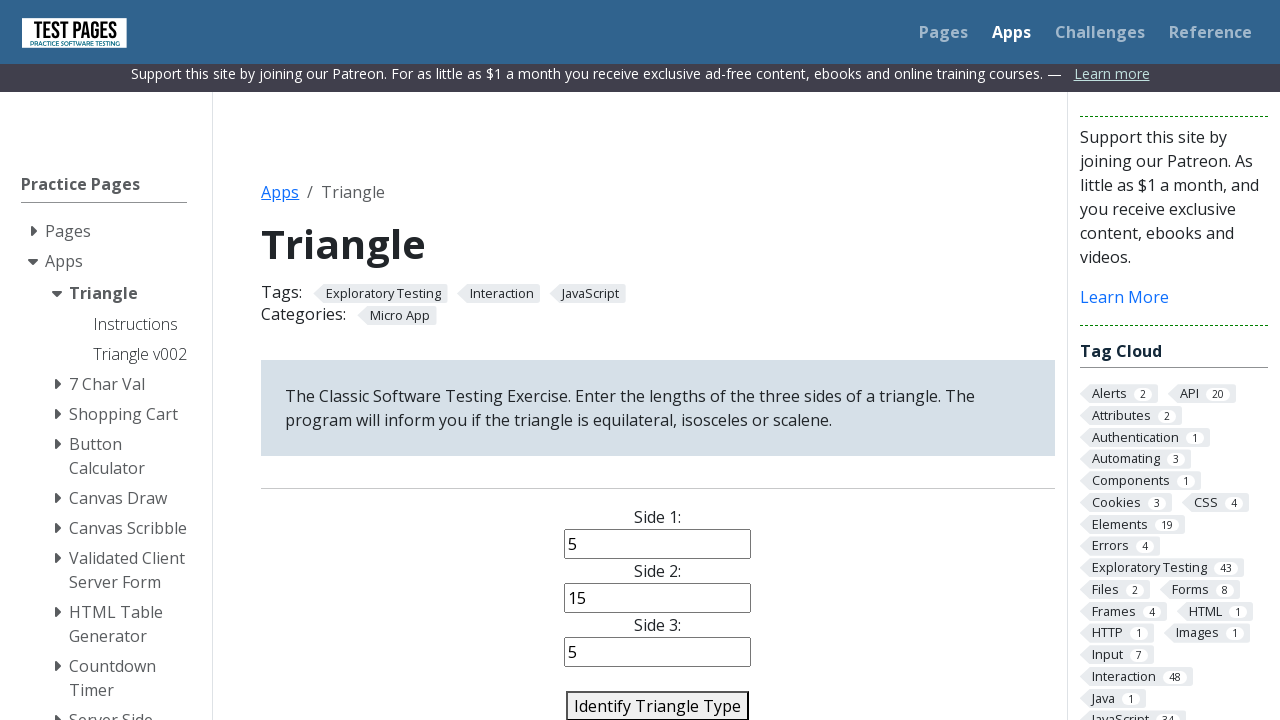